Verifies that the Rahul Shetty Academy homepage loads successfully by navigating to the page and waiting for it to fully load.

Starting URL: https://rahulshettyacademy.com/

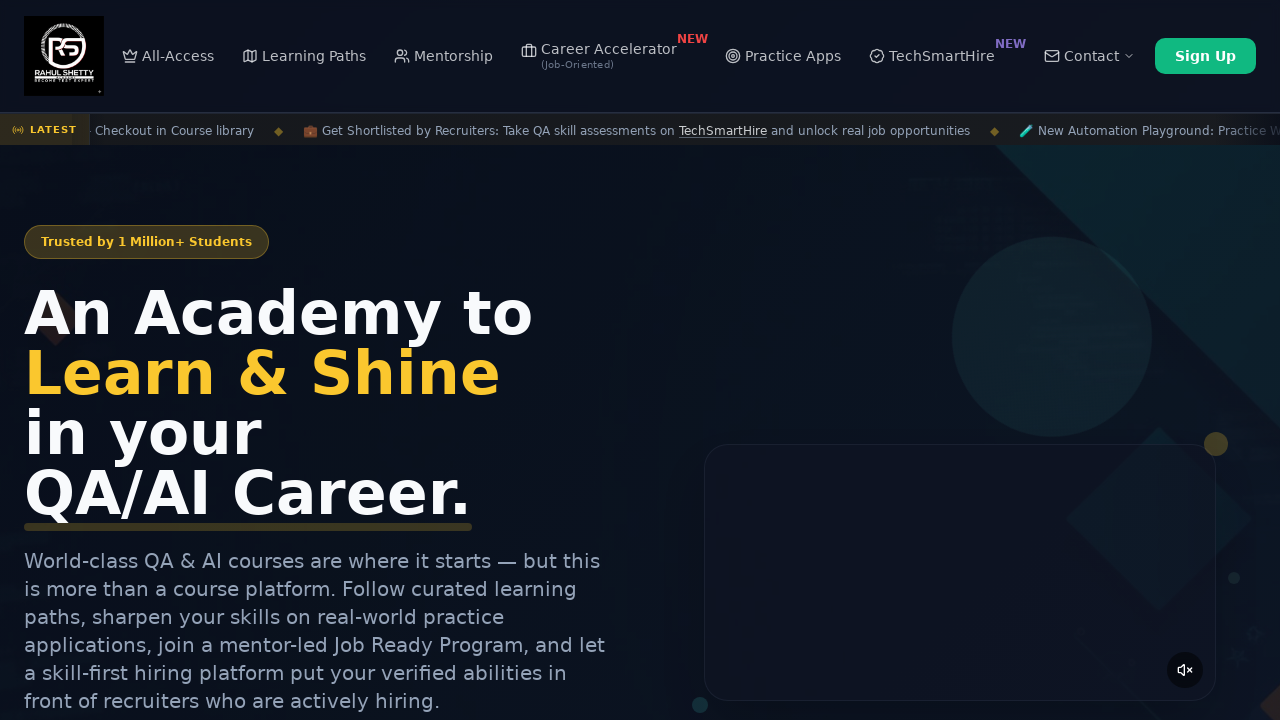

Waited for page to reach networkidle load state
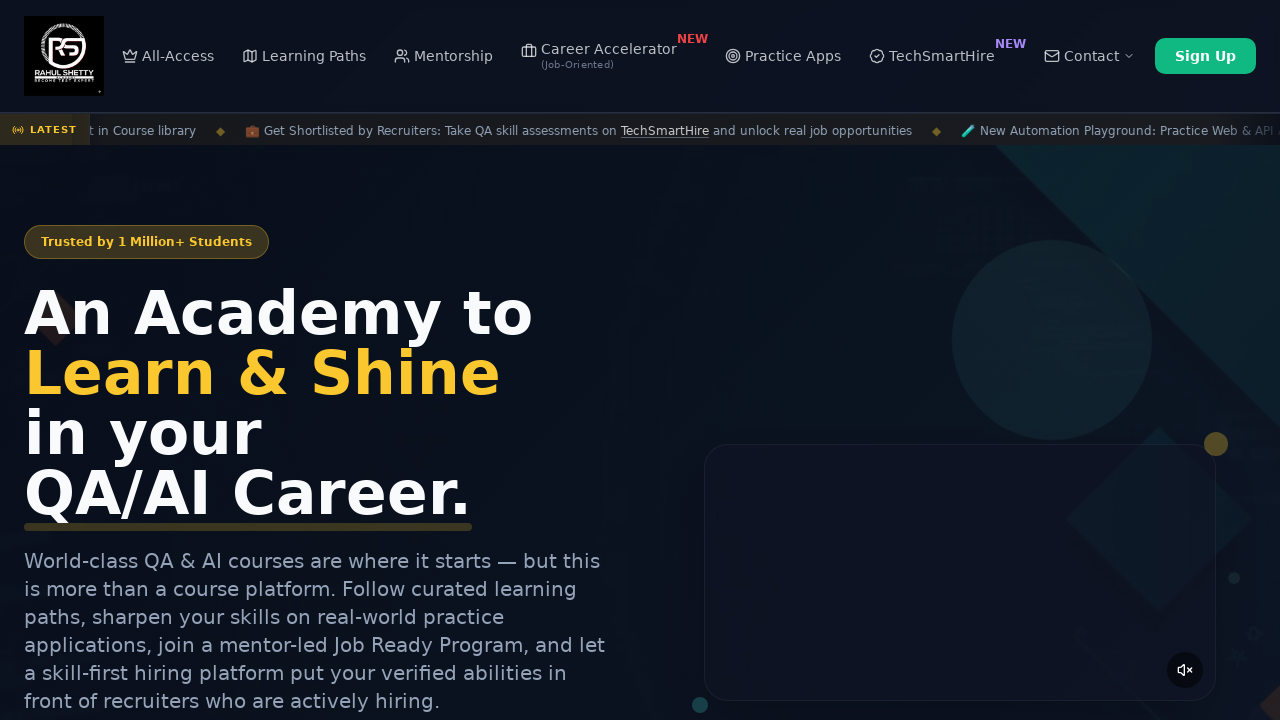

Verified body element is present on Rahul Shetty Academy homepage
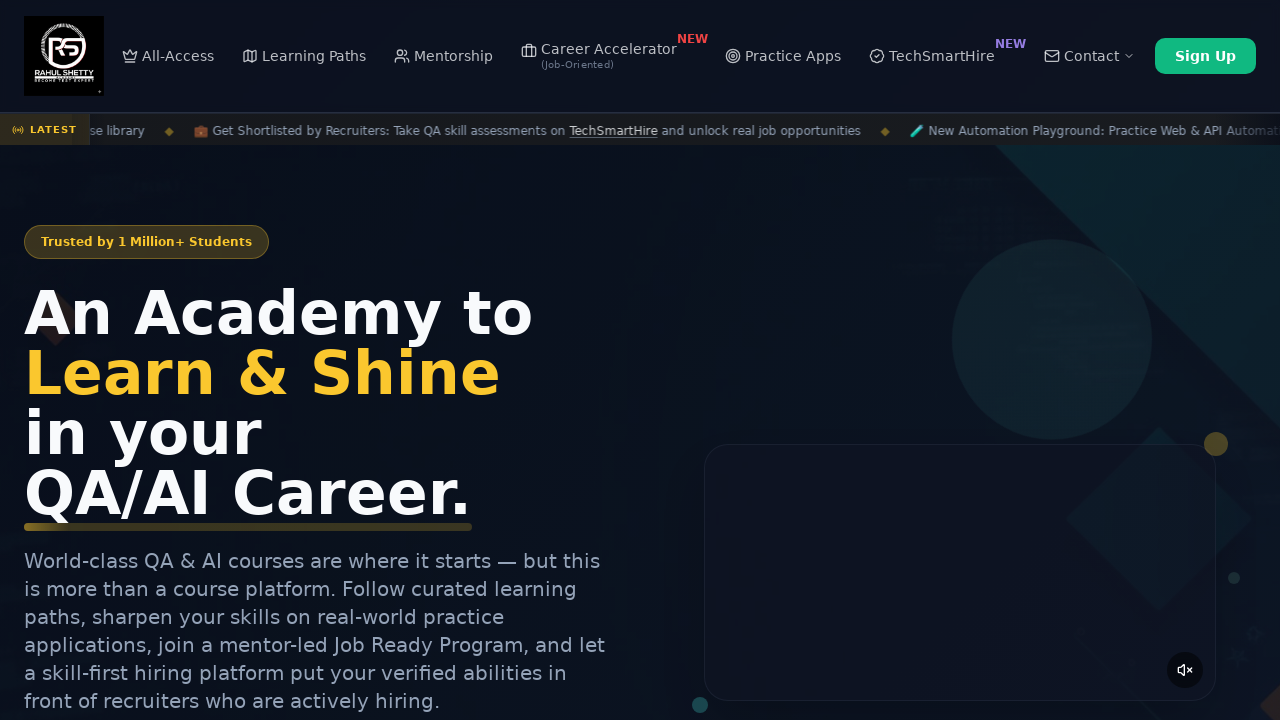

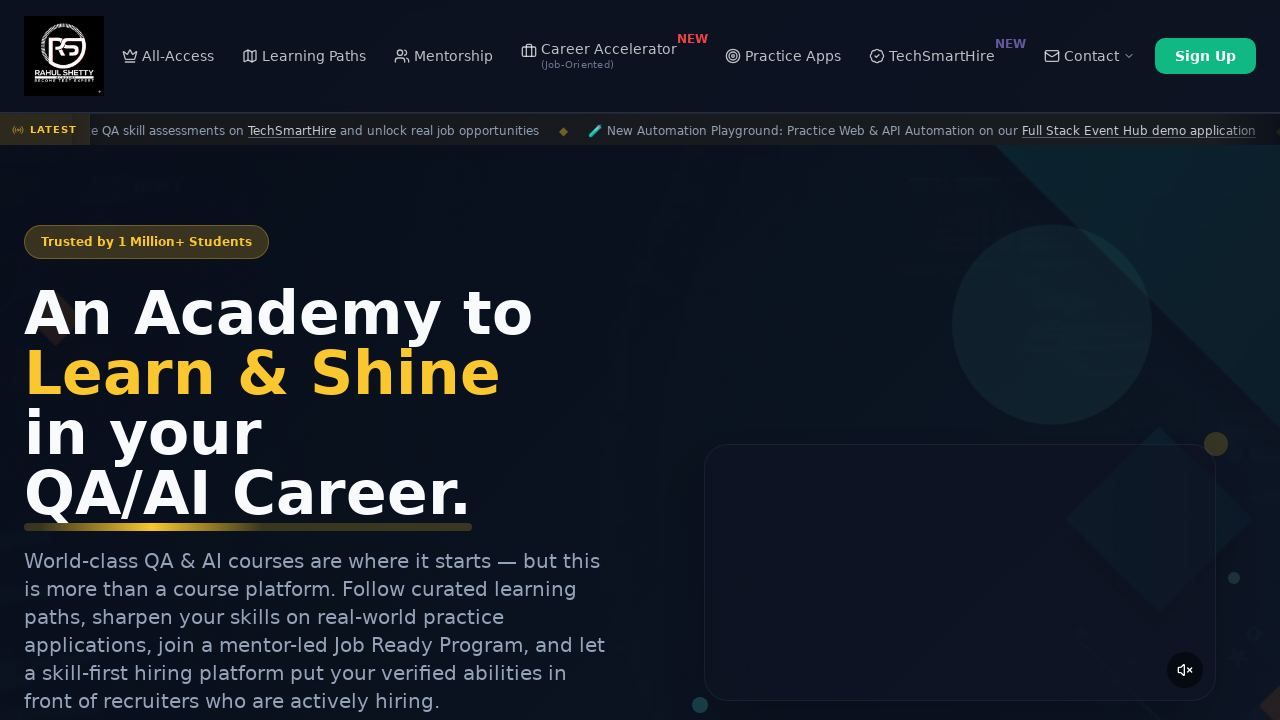